Navigates to the Playwright homepage, verifies the page title contains "Playwright", clicks on a navigation link, and verifies navigation to the Installation page

Starting URL: https://playwright.dev

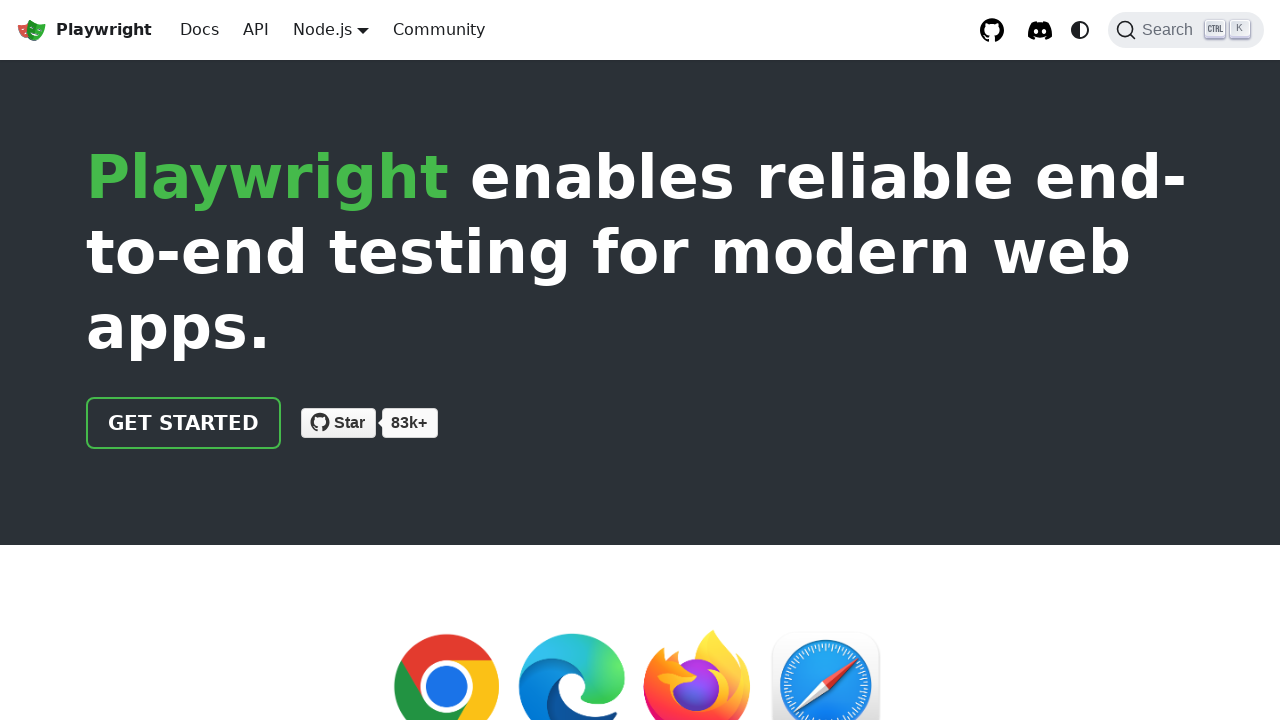

Verified page title contains 'Playwright'
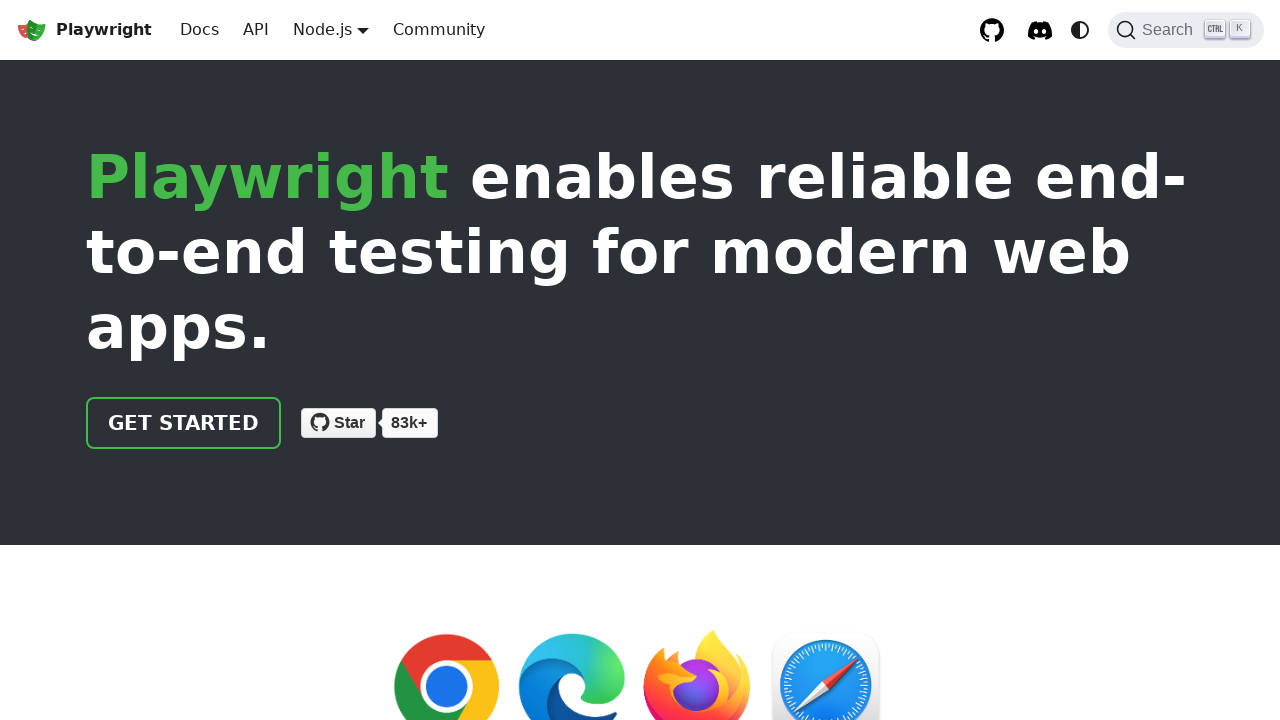

Clicked navigation link to Installation page at (184, 423) on xpath=//html/body/div/div[2]/header/div/div/a
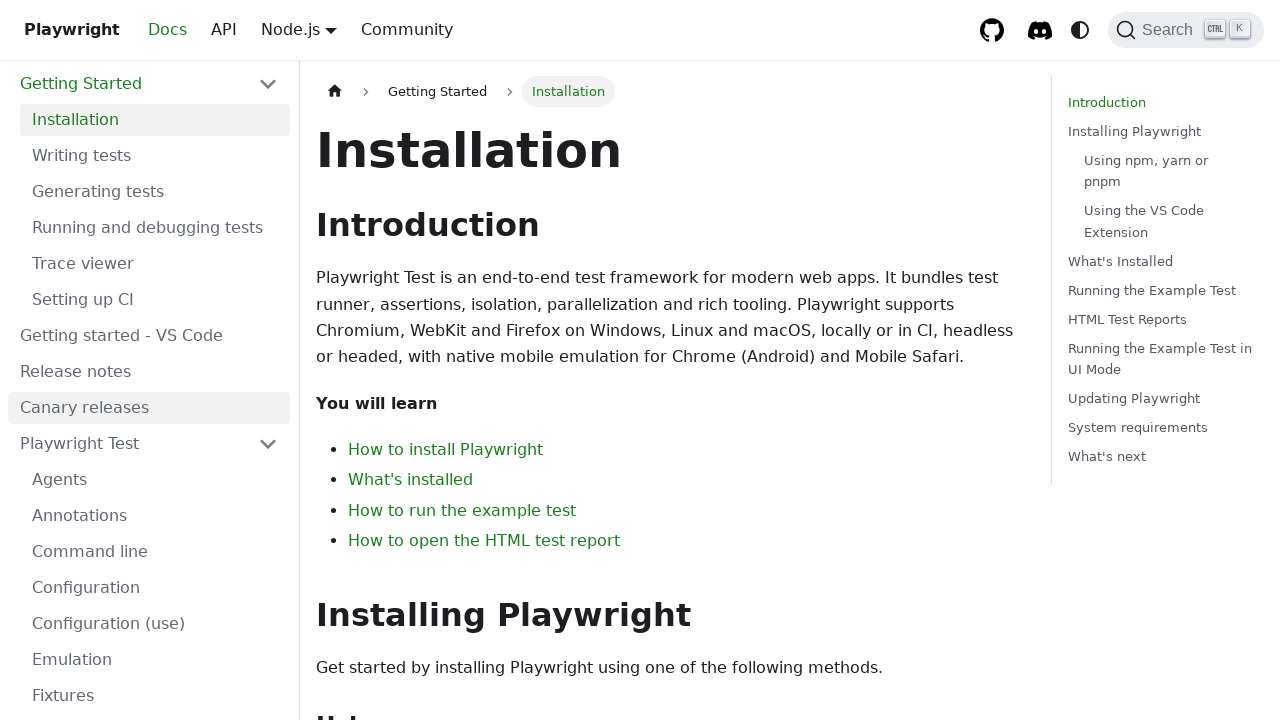

Verified navigation to Installation page - title confirmed
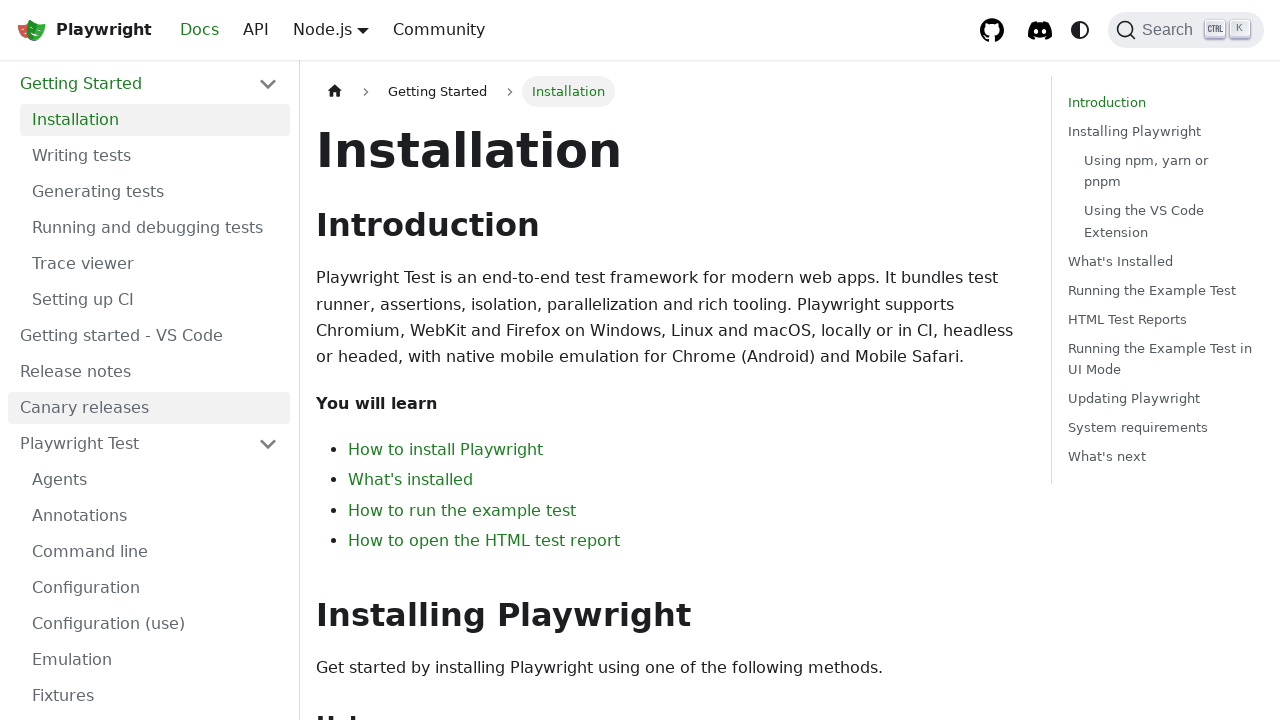

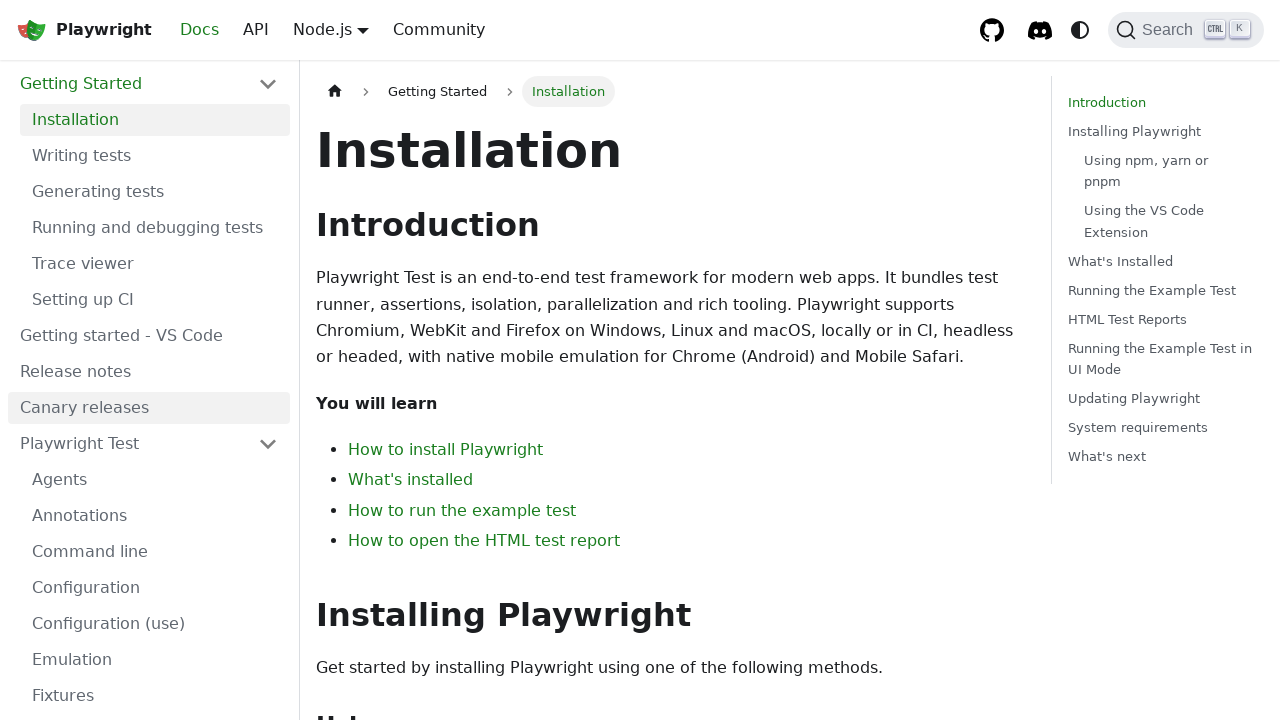